Tests browser window handling by clicking a link that opens a new window, switching to the new window, verifying its title and URL, closing it, and switching back to the original window to verify its title.

Starting URL: https://the-internet.herokuapp.com/windows

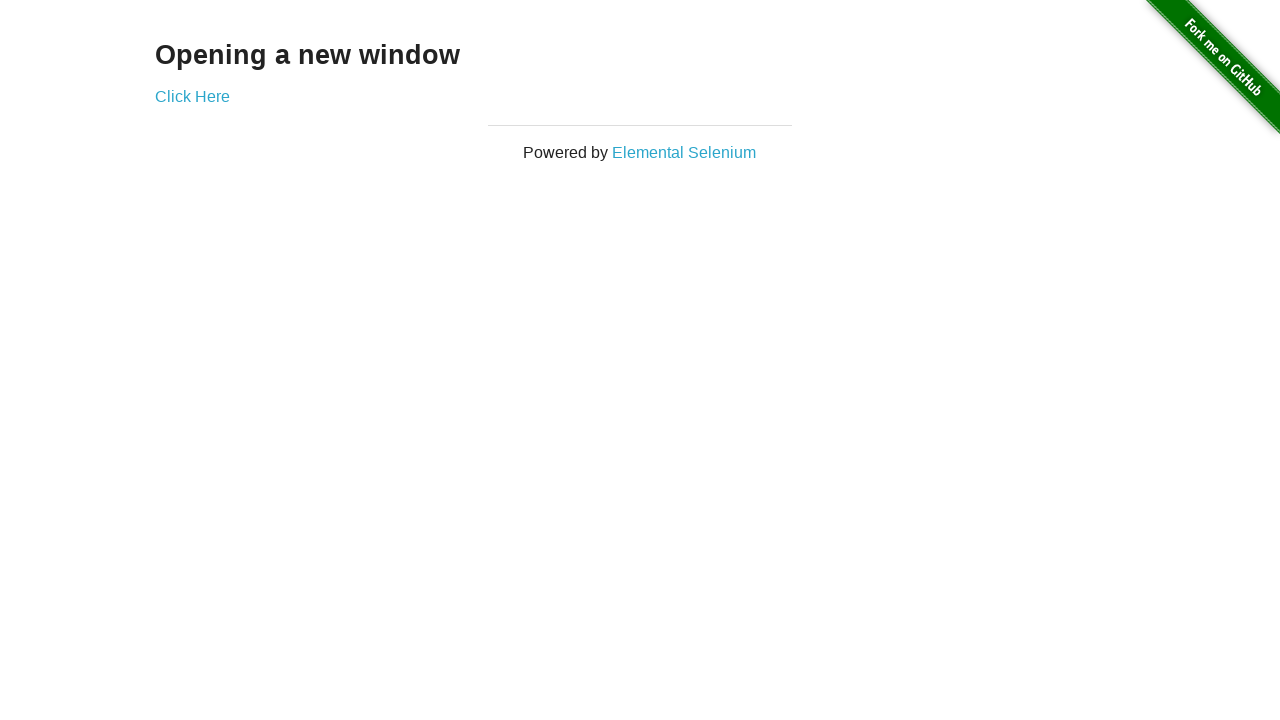

Clicked 'Click Here' link to open new window at (192, 96) on a:has-text('Click Here')
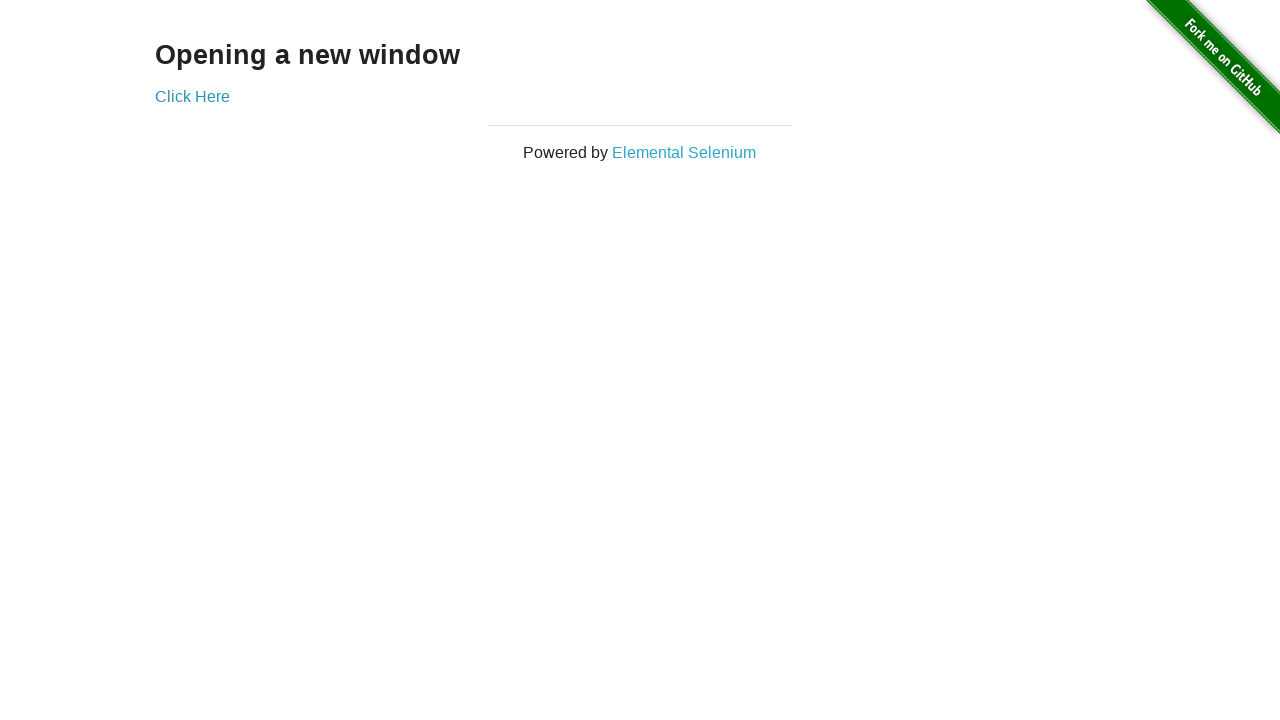

Captured new window page object
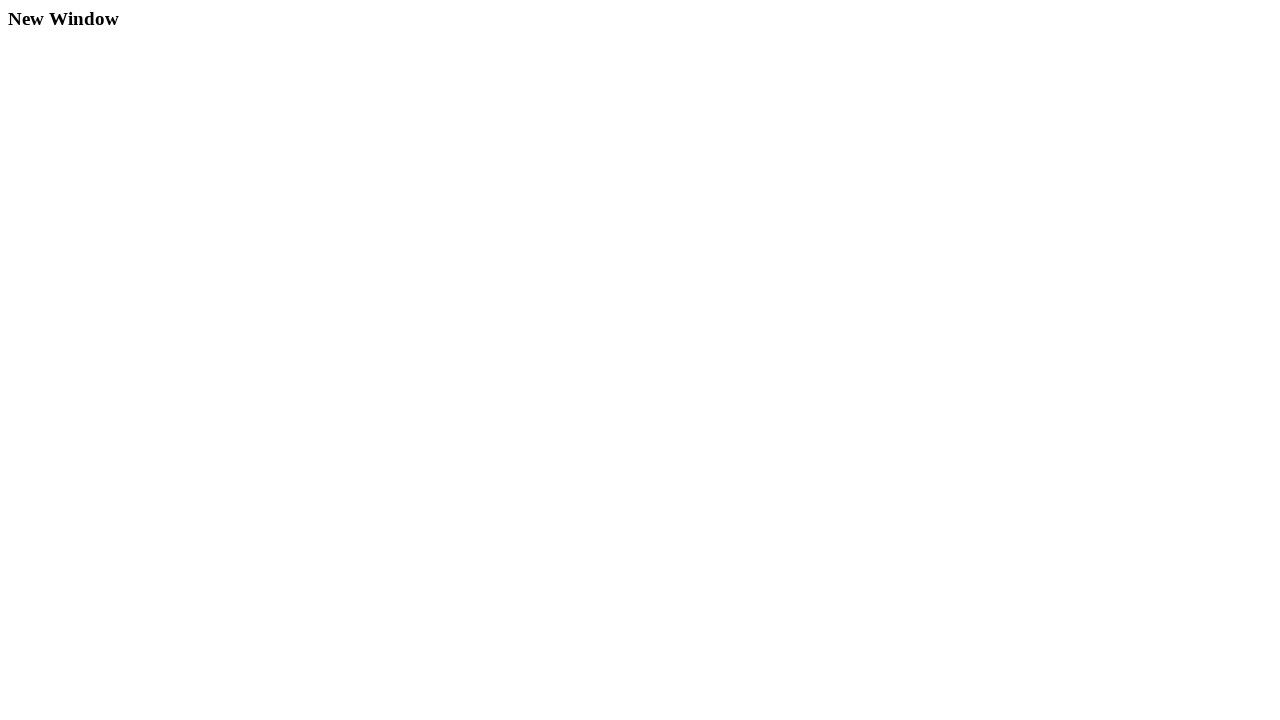

New window finished loading
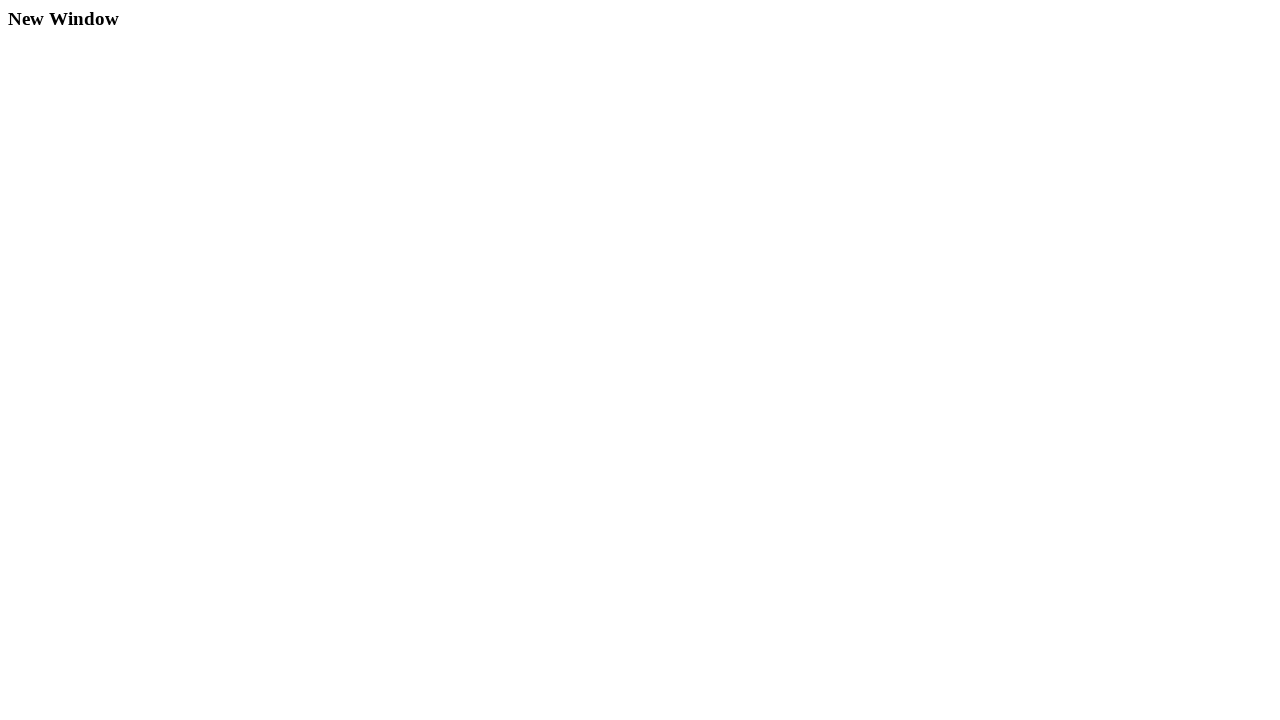

Verified new window title is 'New Window'
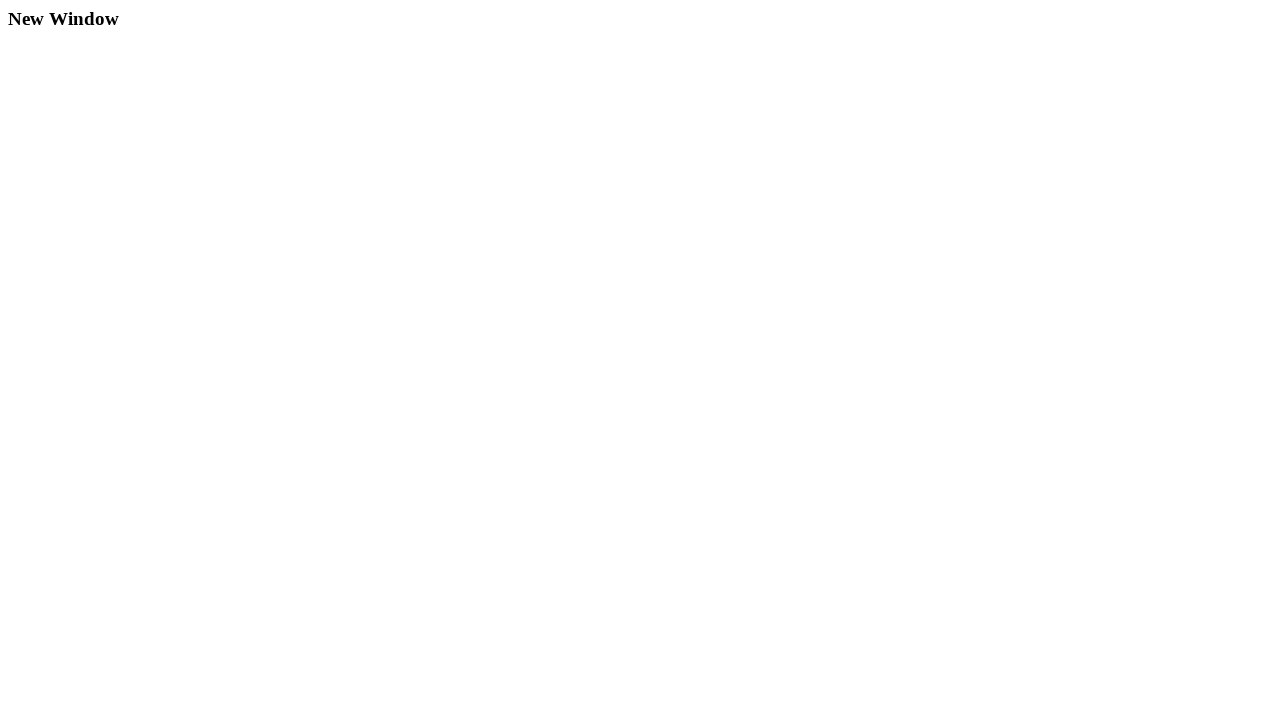

Verified new window URL contains 'new'
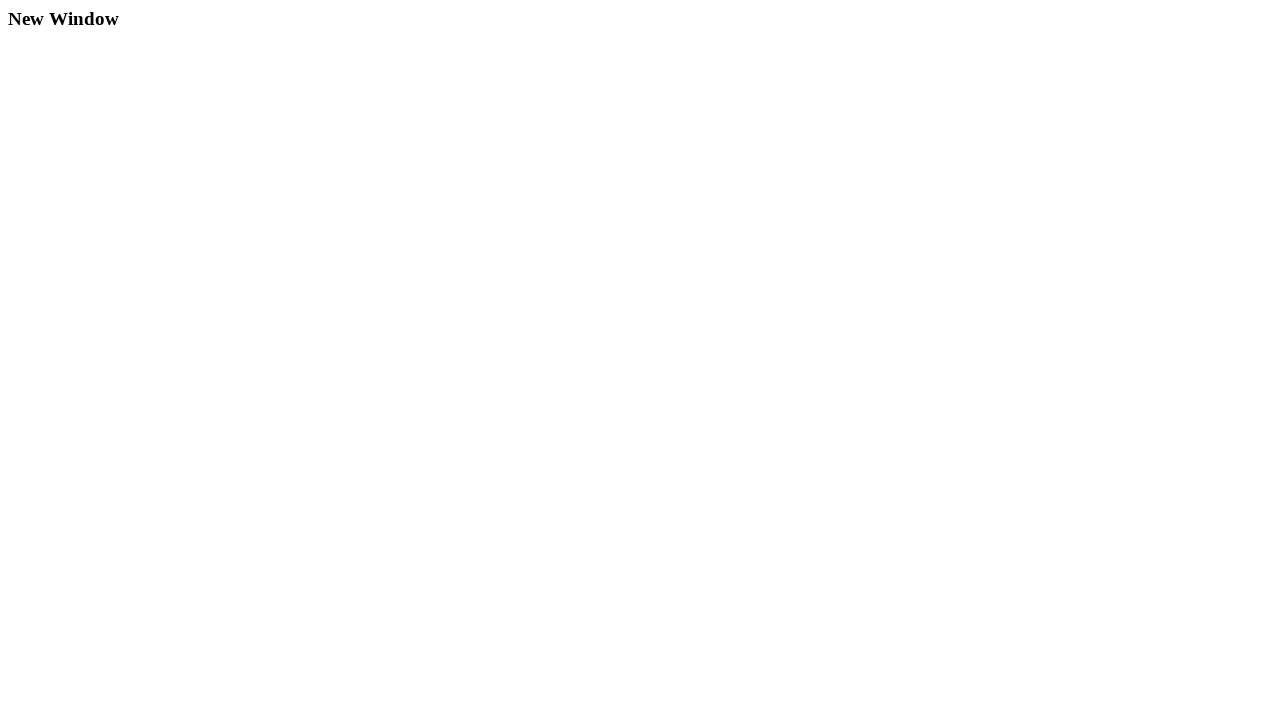

Closed the new window
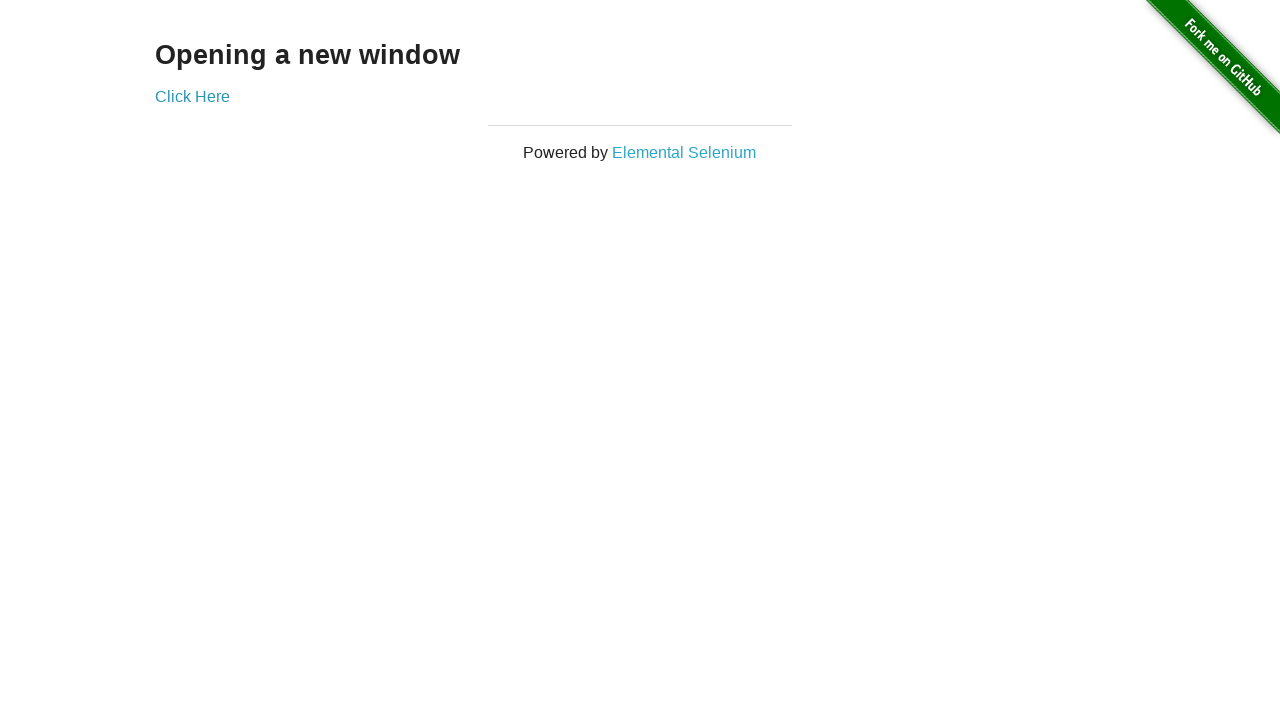

Verified original window title is 'The Internet'
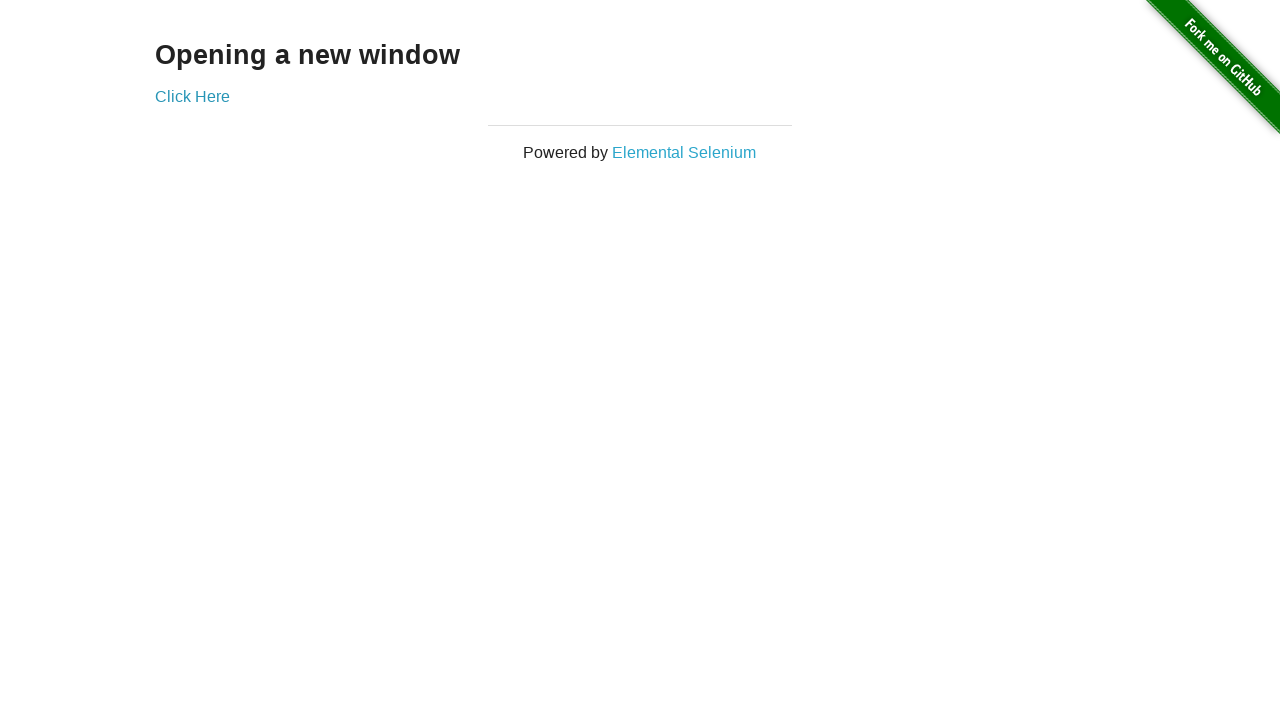

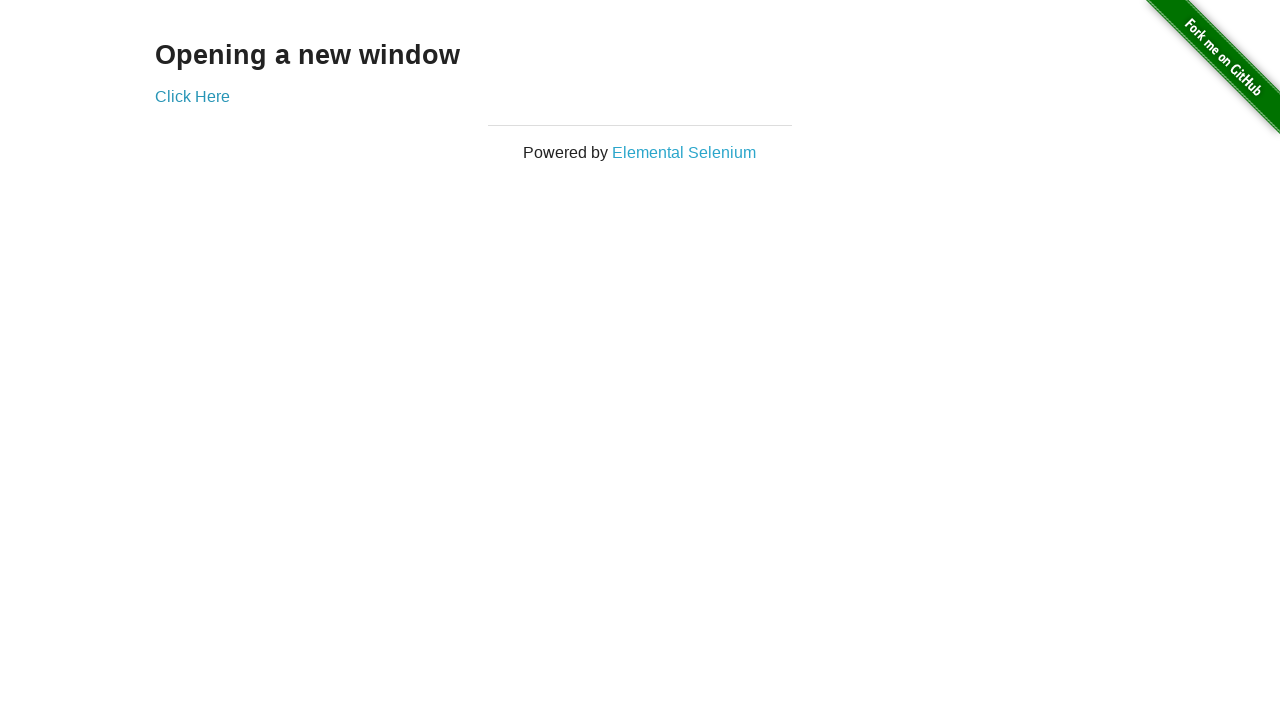